Tests multi-select functionality by clicking on all selectable items in a list container

Starting URL: https://letcode.in/selectable

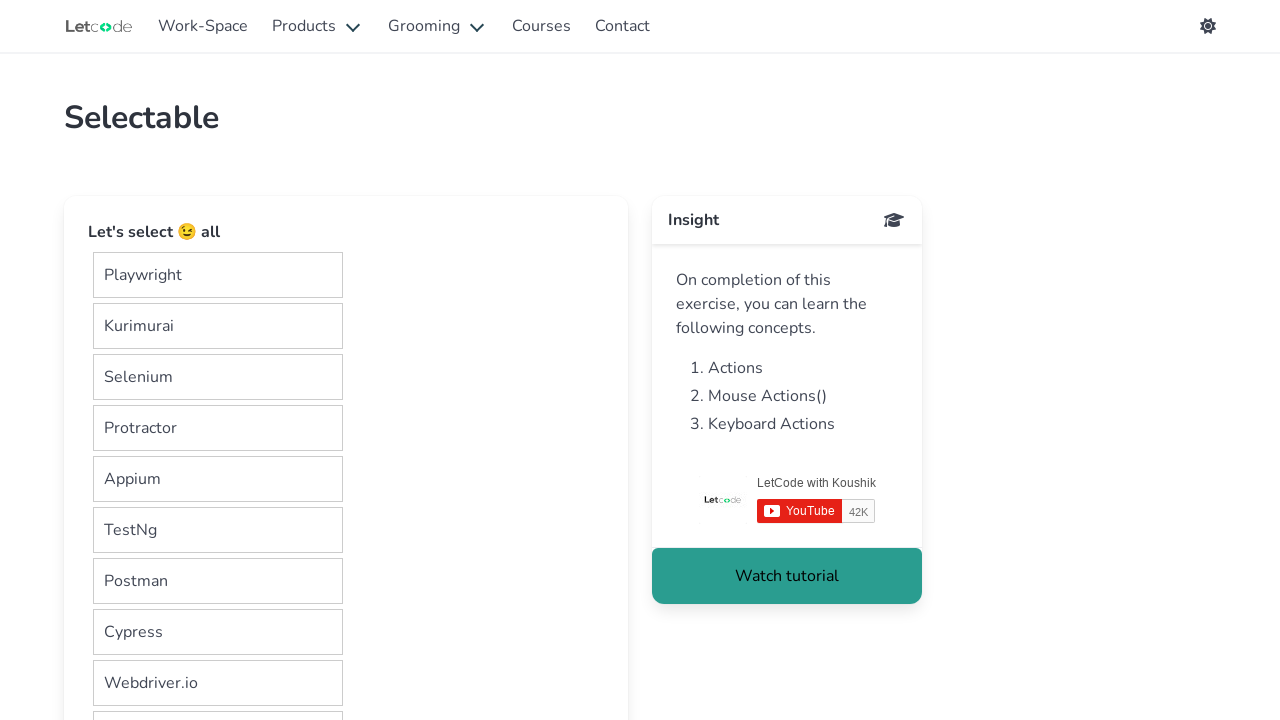

Navigated to multi-select test page
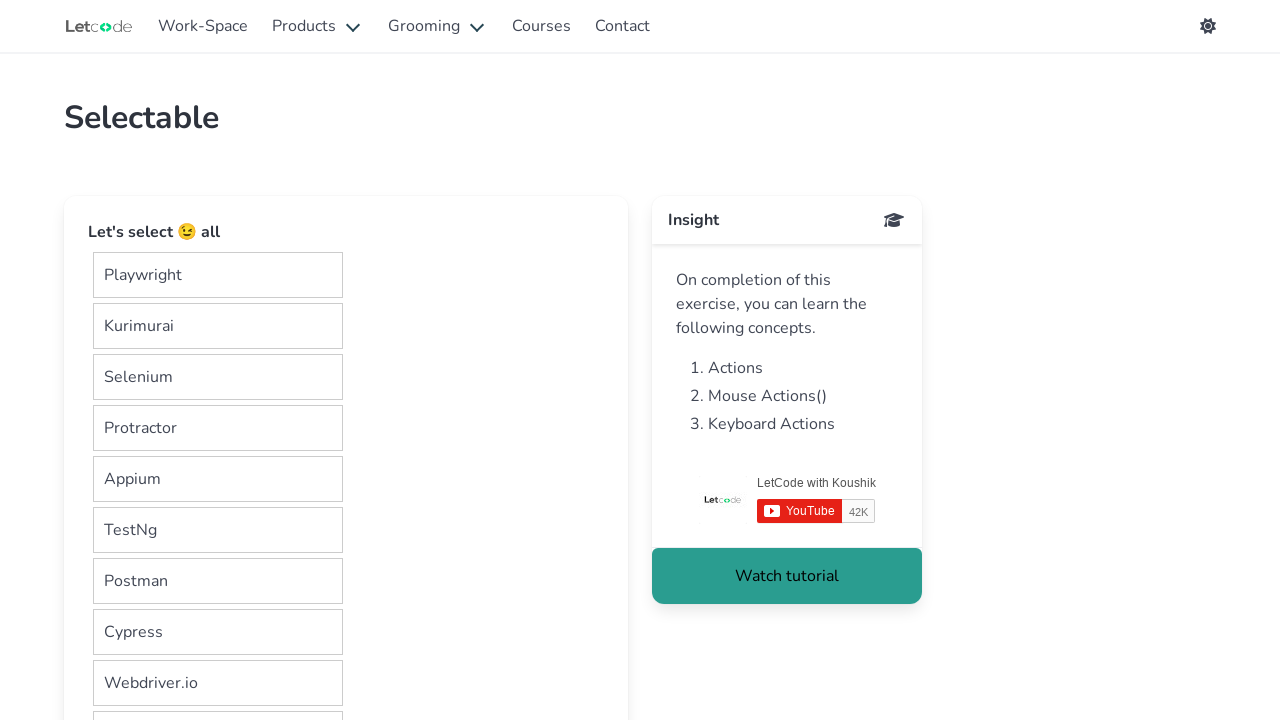

Located all selectable items in the list container
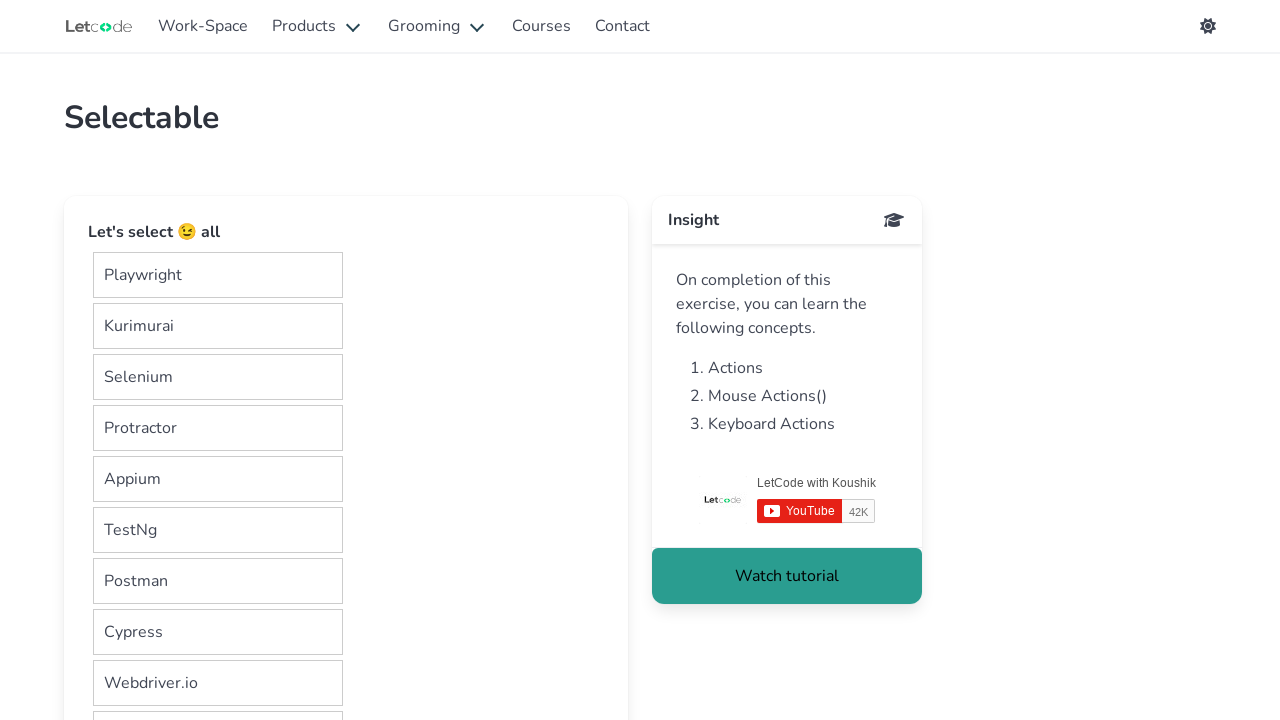

Clicked on a selectable item to select it at (218, 275) on xpath=//div[@class='list-container']/div >> nth=0
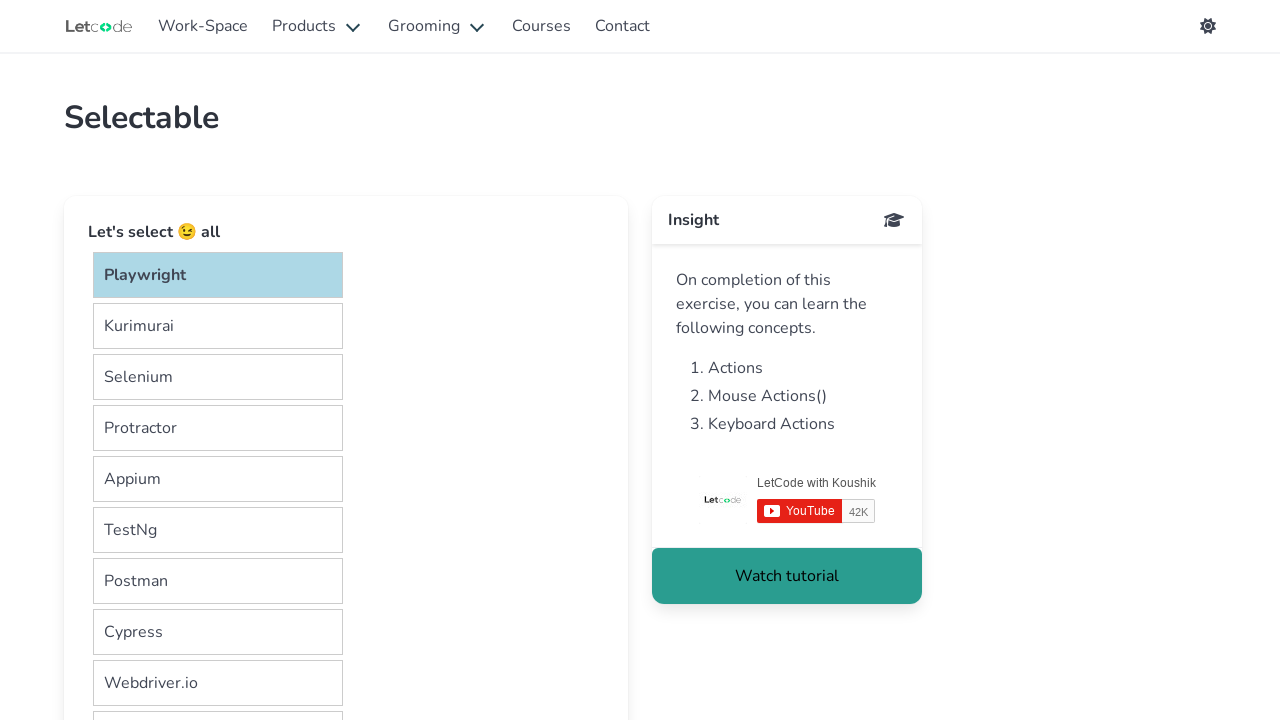

Clicked on a selectable item to select it at (218, 326) on xpath=//div[@class='list-container']/div >> nth=1
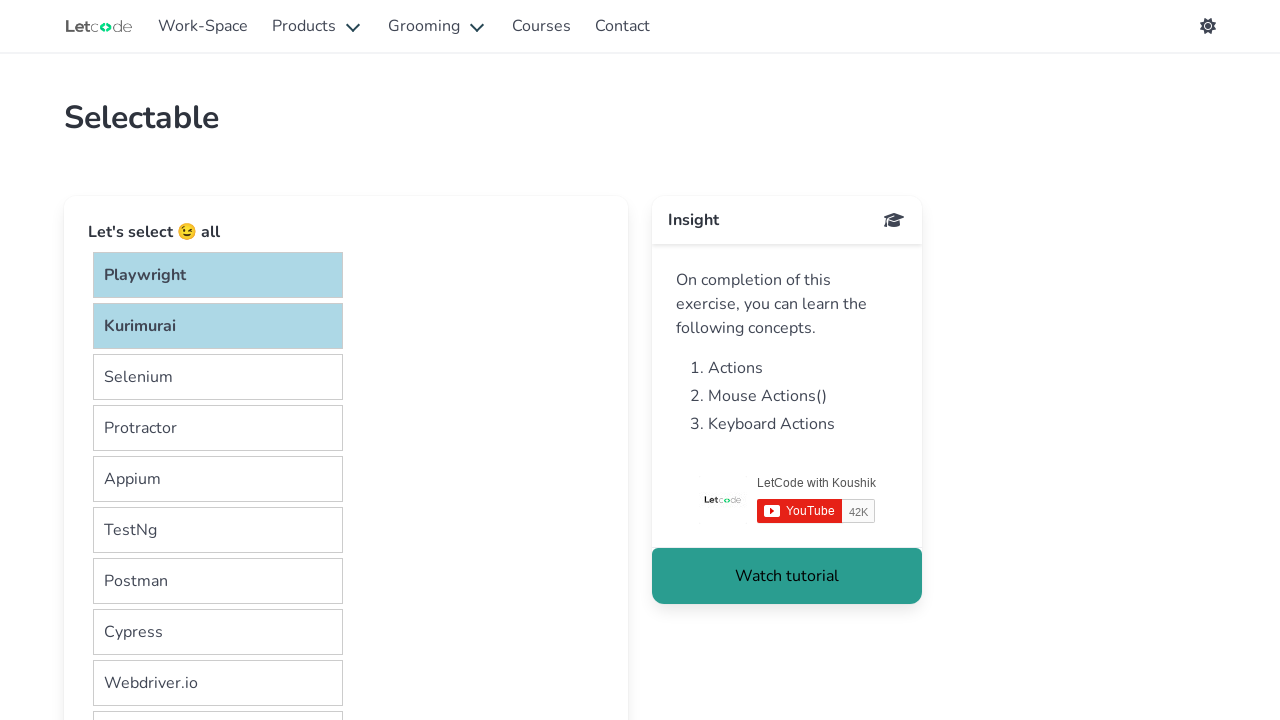

Clicked on a selectable item to select it at (218, 377) on xpath=//div[@class='list-container']/div >> nth=2
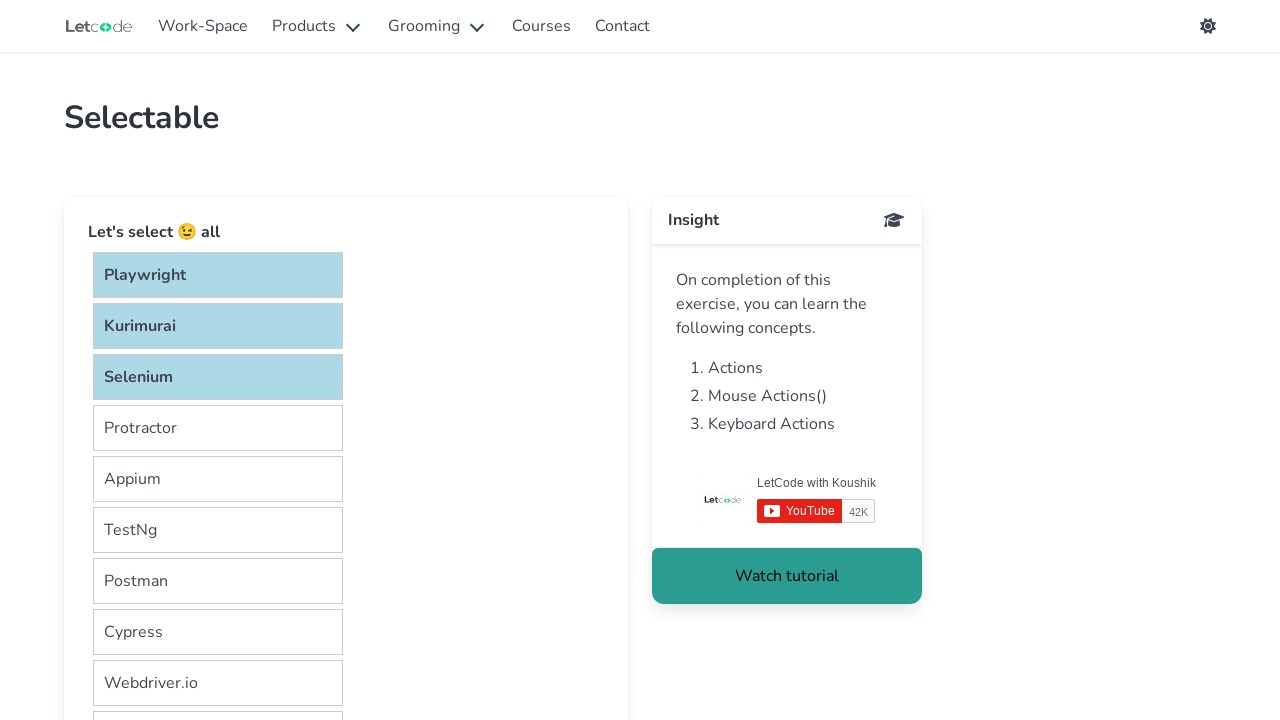

Clicked on a selectable item to select it at (218, 428) on xpath=//div[@class='list-container']/div >> nth=3
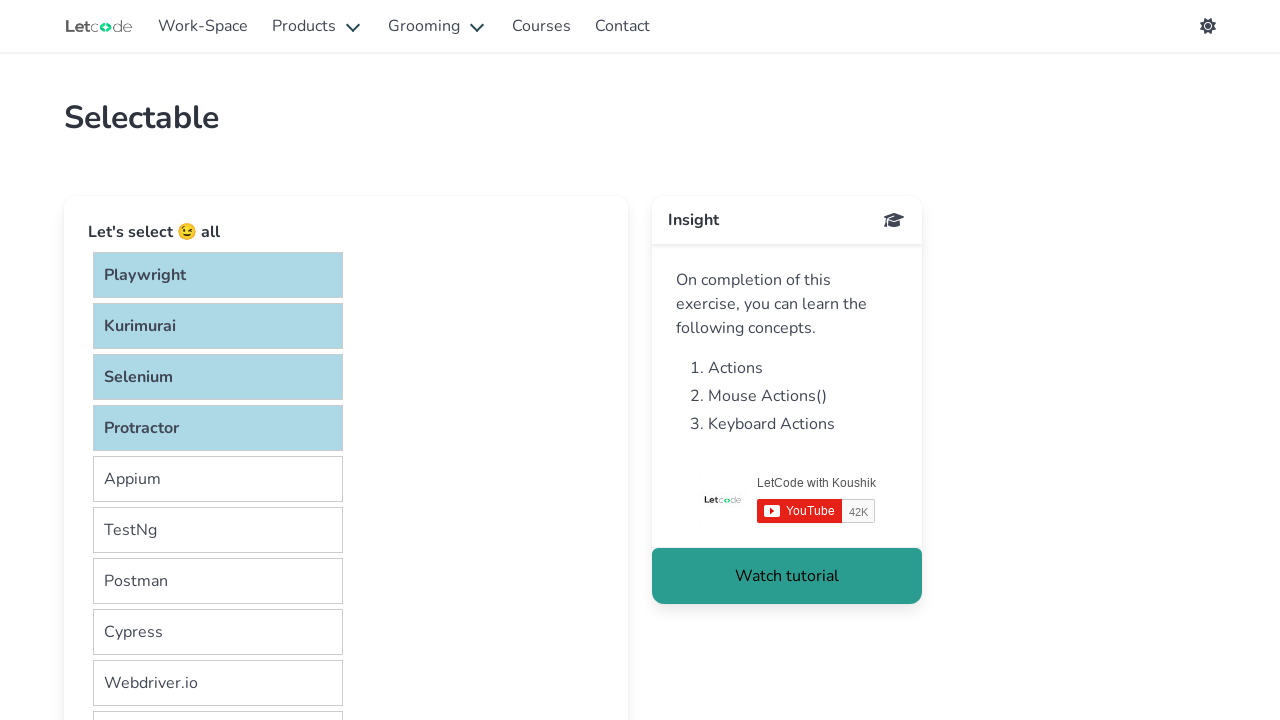

Clicked on a selectable item to select it at (218, 479) on xpath=//div[@class='list-container']/div >> nth=4
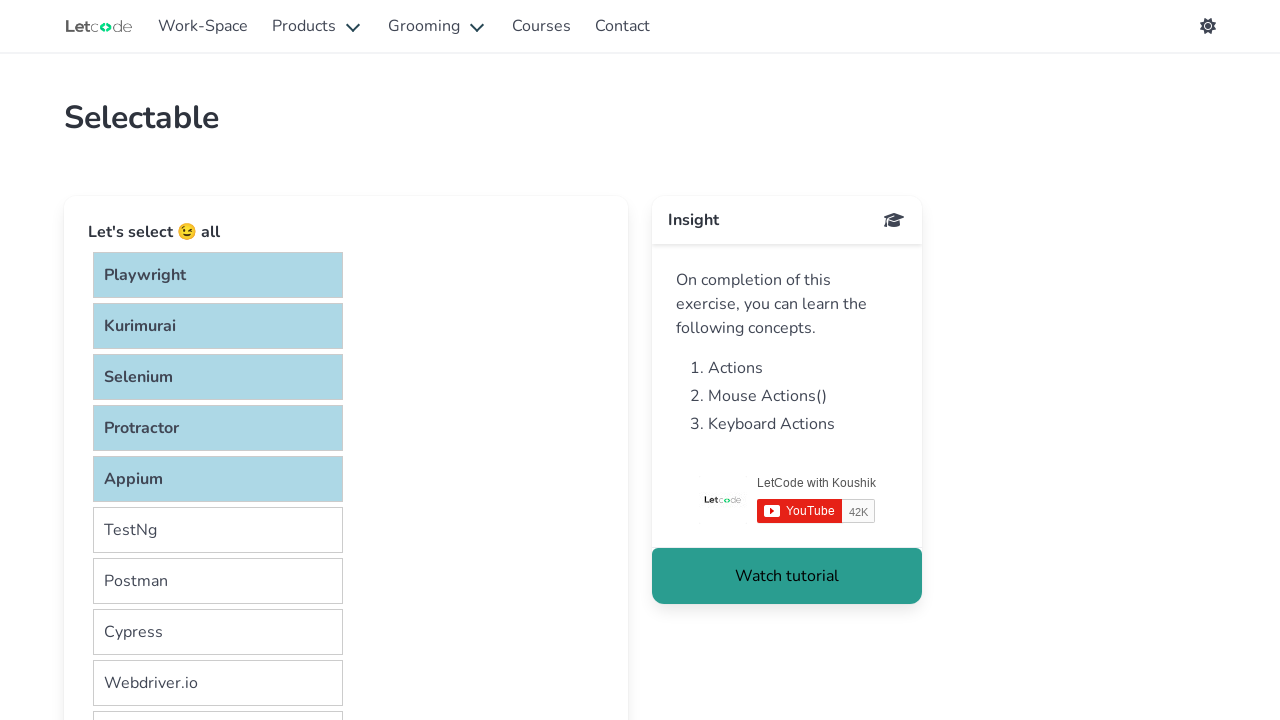

Clicked on a selectable item to select it at (218, 530) on xpath=//div[@class='list-container']/div >> nth=5
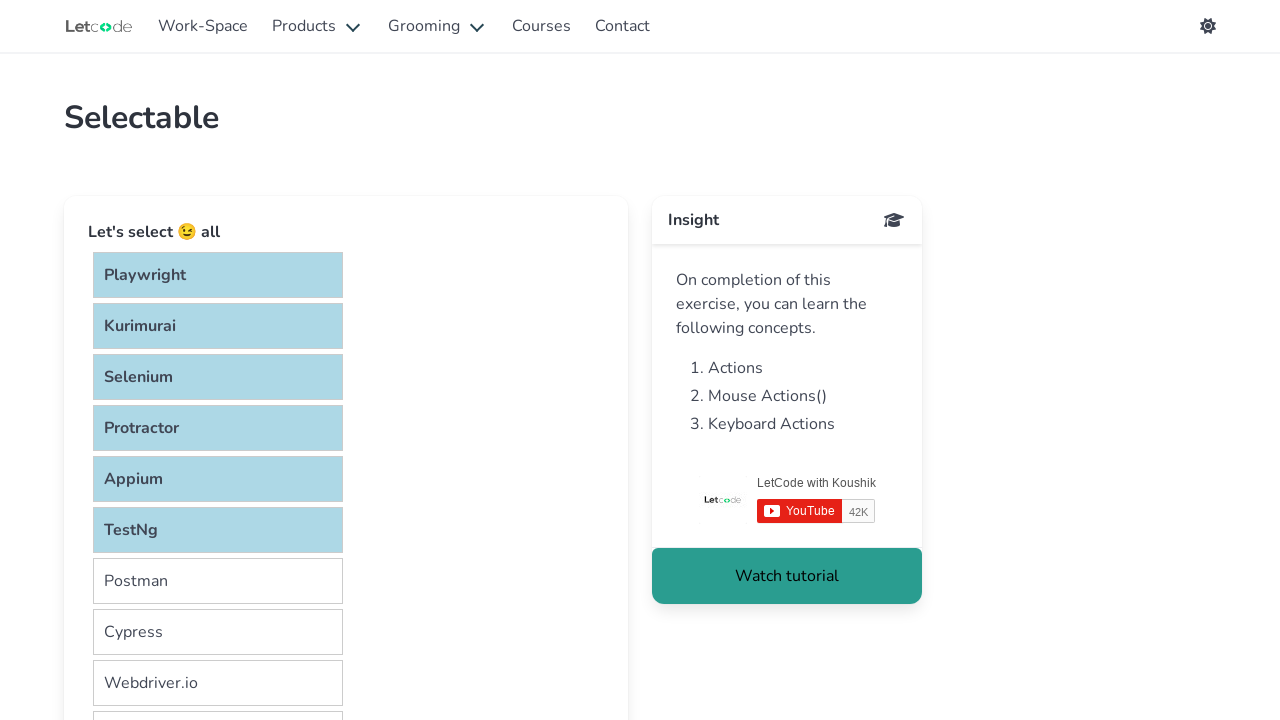

Clicked on a selectable item to select it at (218, 581) on xpath=//div[@class='list-container']/div >> nth=6
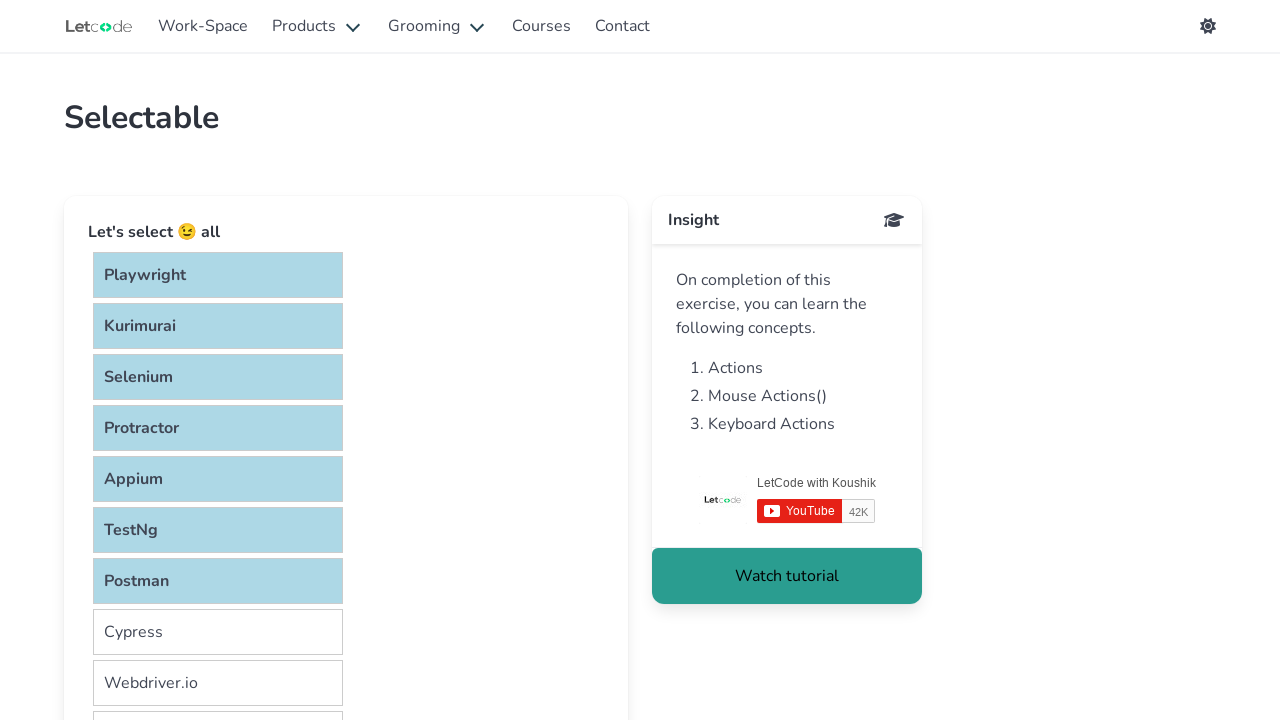

Clicked on a selectable item to select it at (218, 632) on xpath=//div[@class='list-container']/div >> nth=7
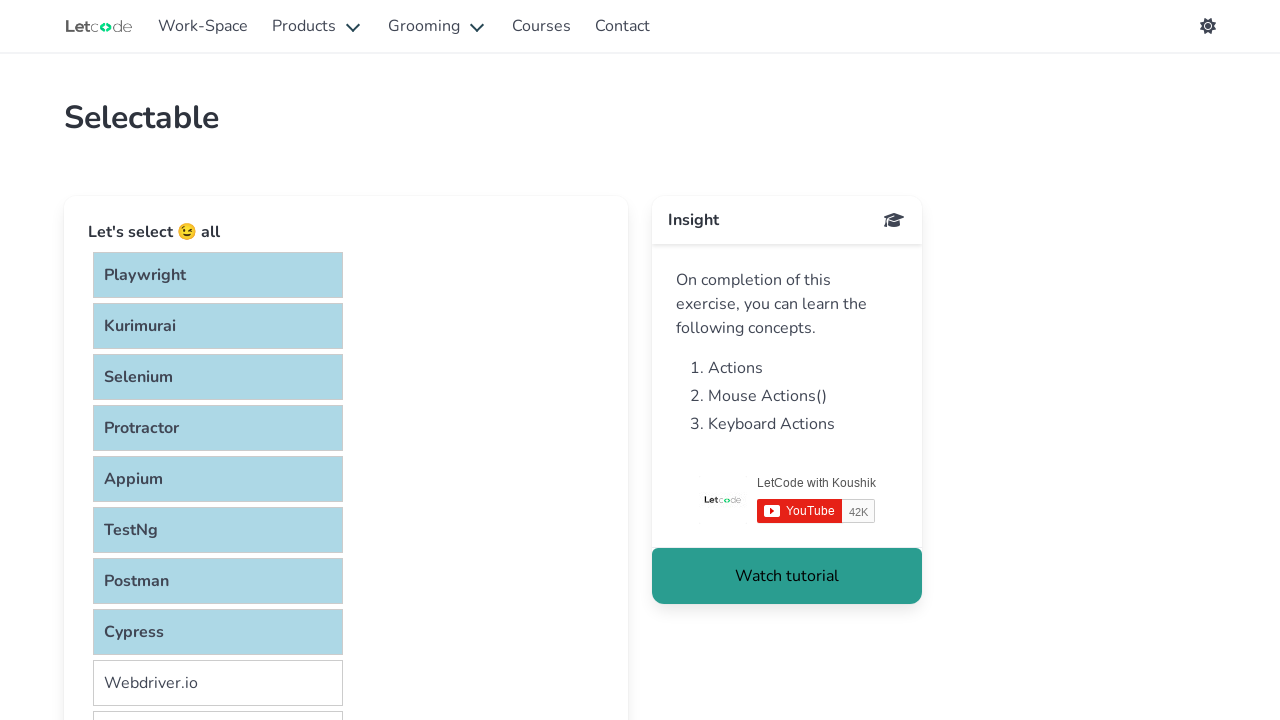

Clicked on a selectable item to select it at (218, 683) on xpath=//div[@class='list-container']/div >> nth=8
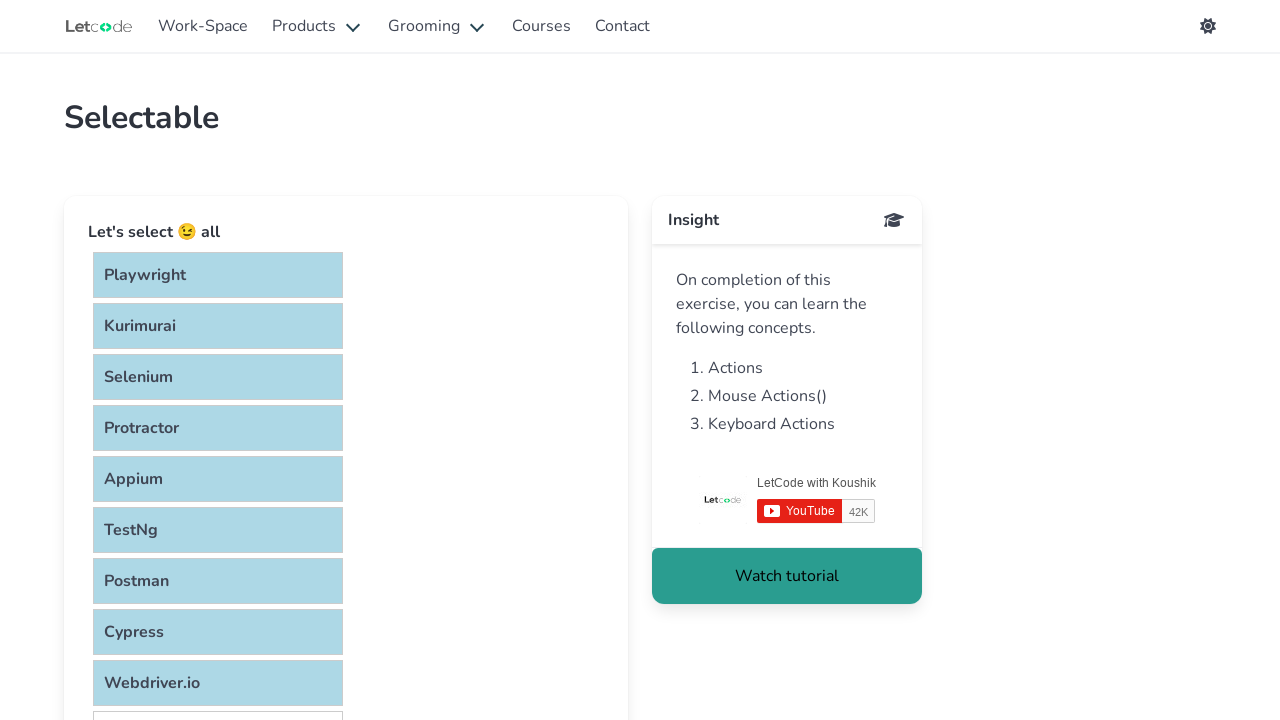

Clicked on a selectable item to select it at (218, 697) on xpath=//div[@class='list-container']/div >> nth=9
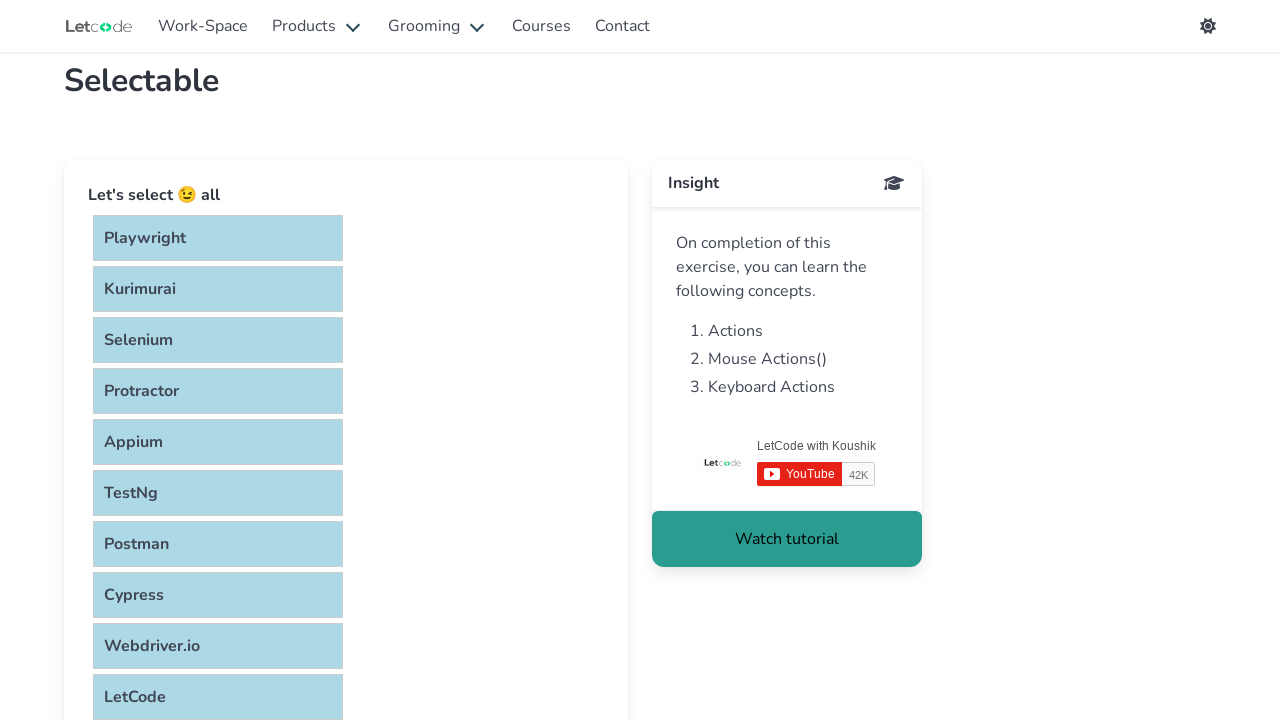

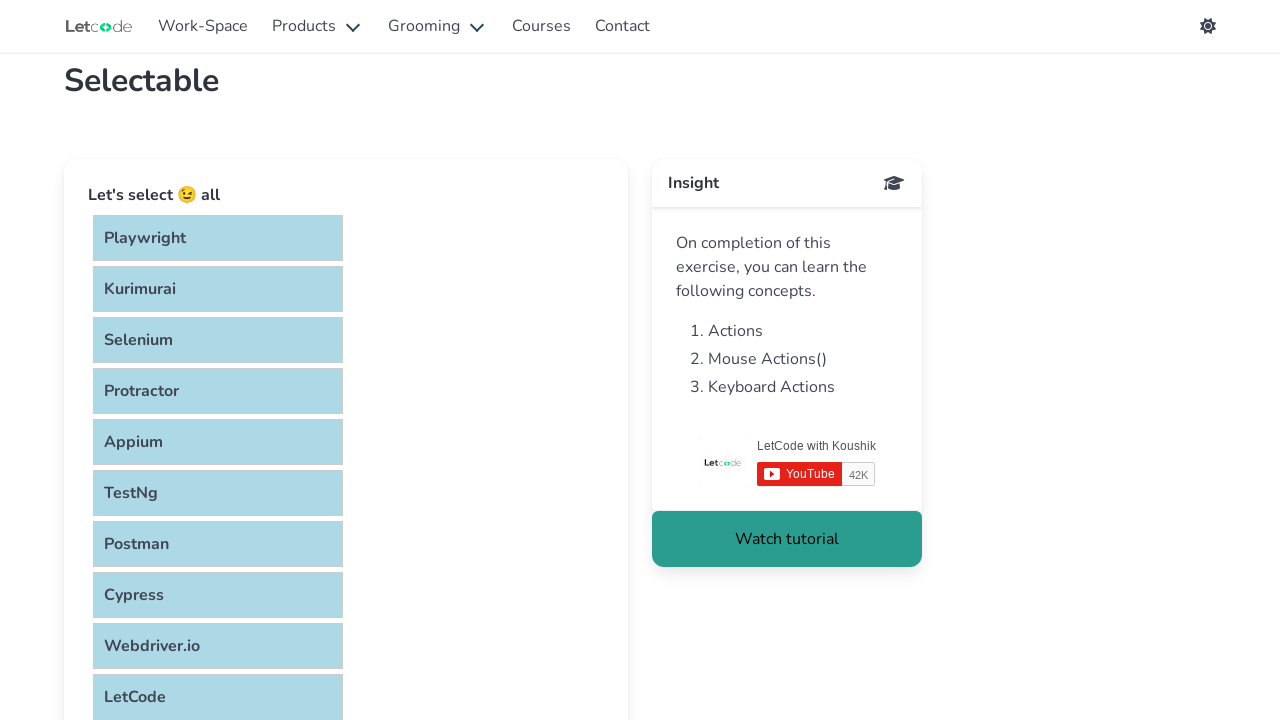